Tests filling various form fields including email, username, password, and clicking a checkbox

Starting URL: https://zimaev.github.io/text_input/

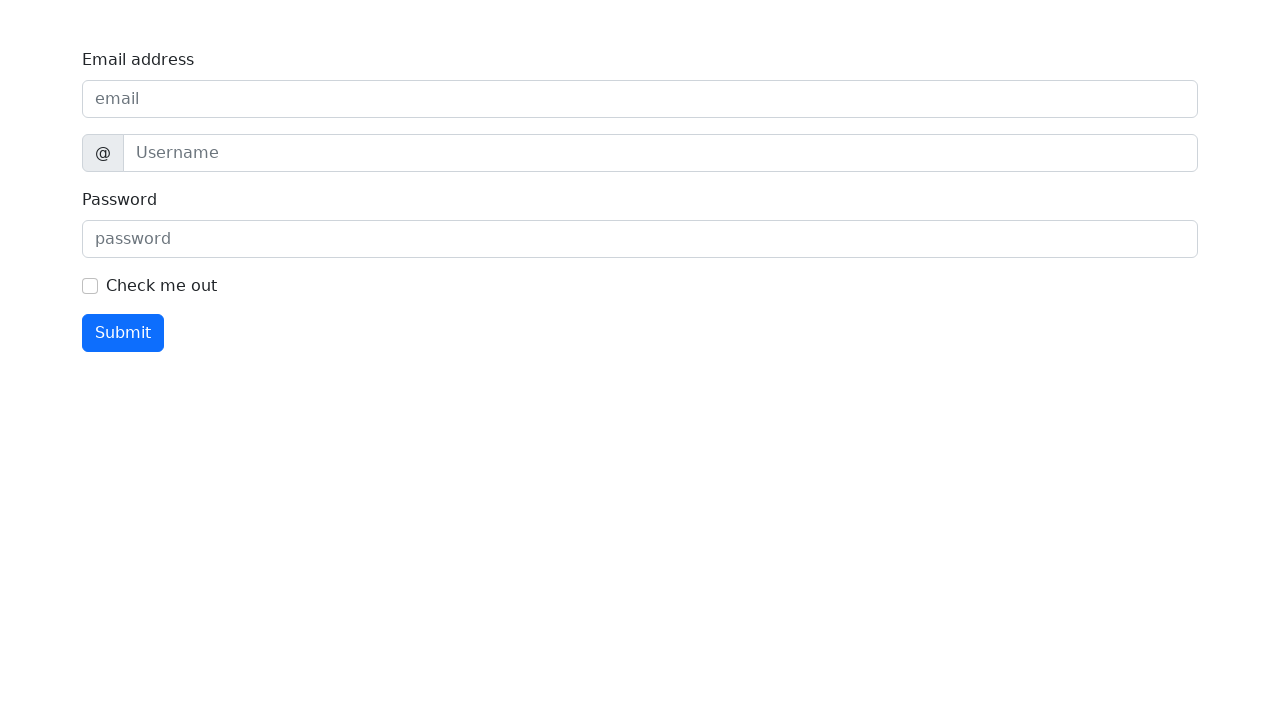

Filled email address field with 'qa@example.com' on internal:label="Email address"i
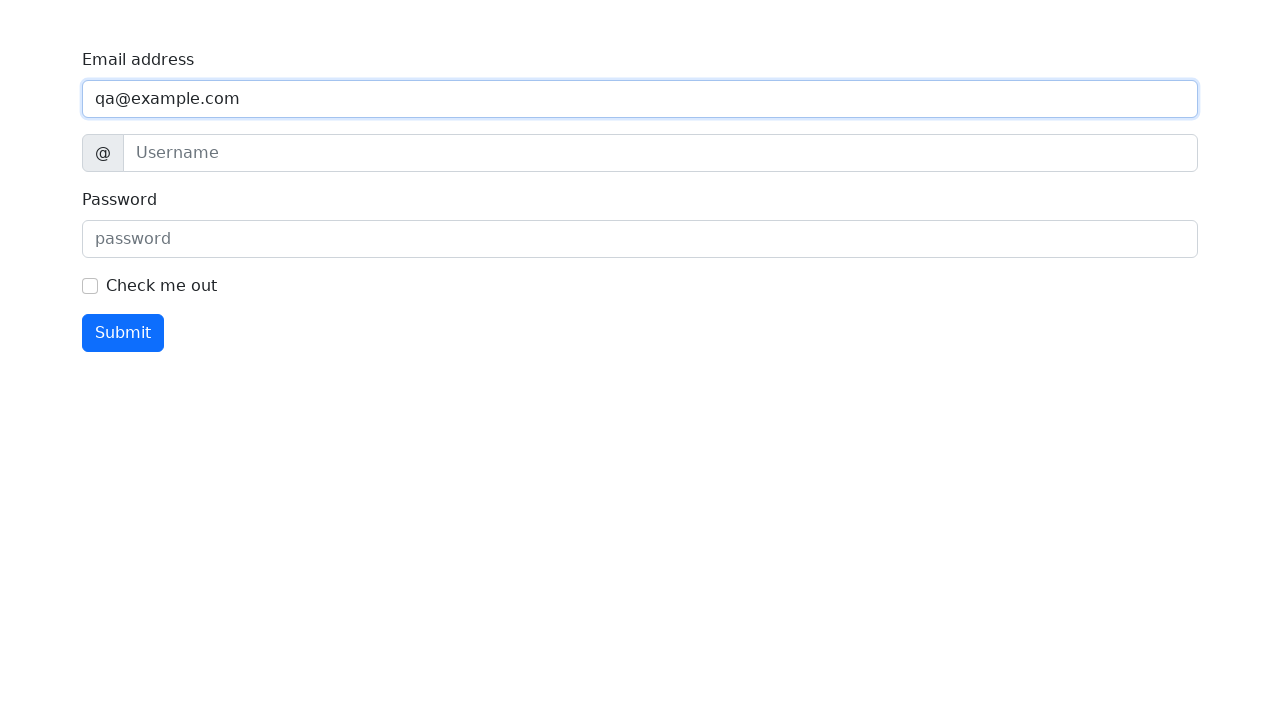

Filled username field with 'Anton' on internal:attr=[title="username"i]
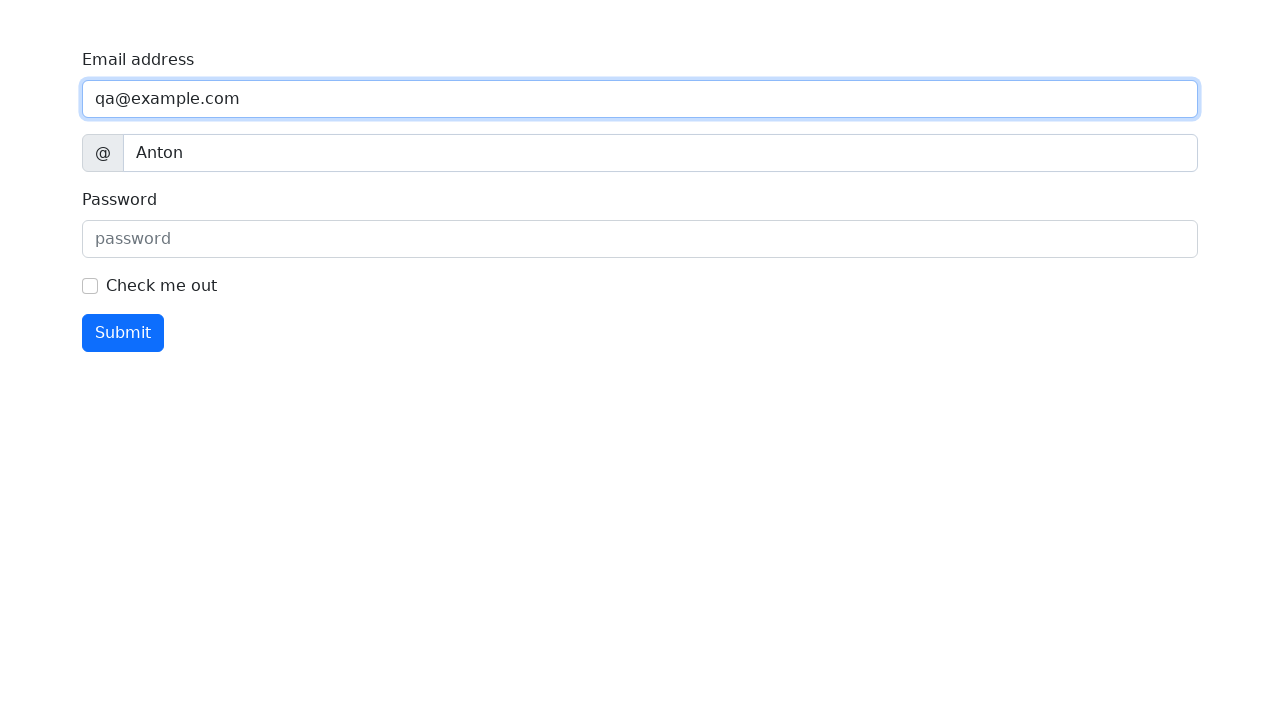

Filled password field with 'secret' on internal:attr=[placeholder="password"i]
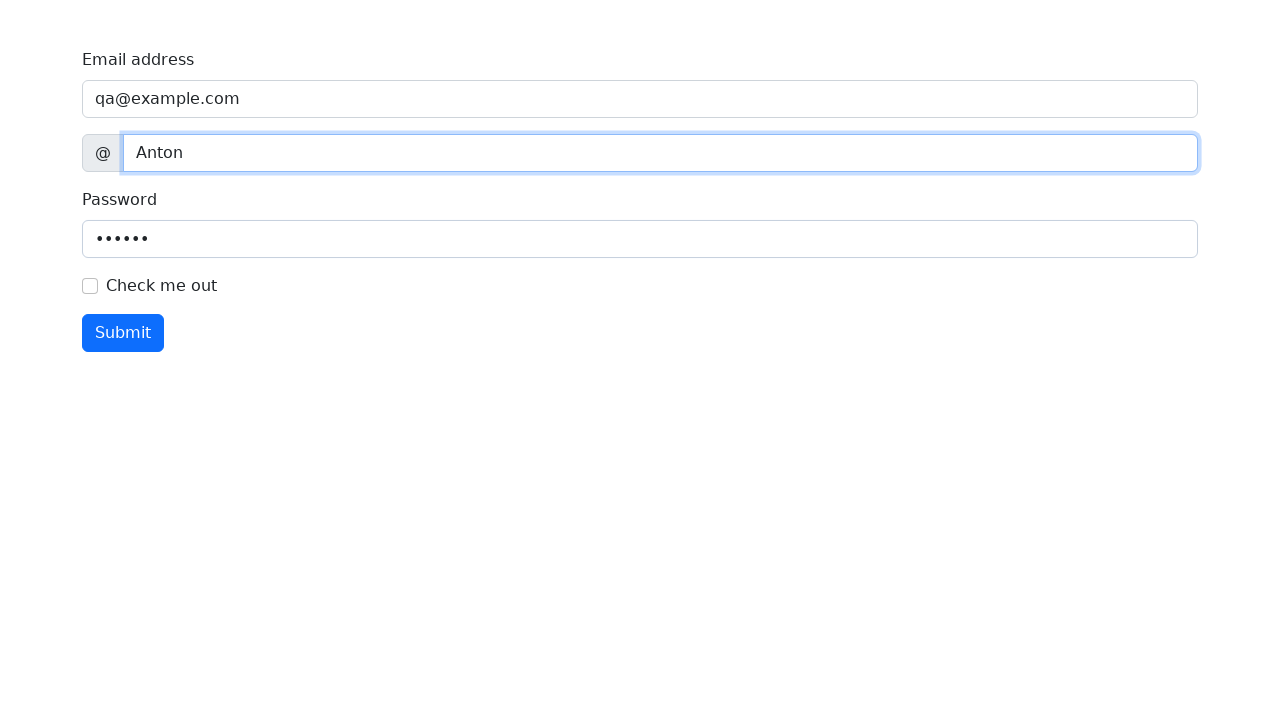

Clicked the checkbox at (90, 286) on internal:role=checkbox
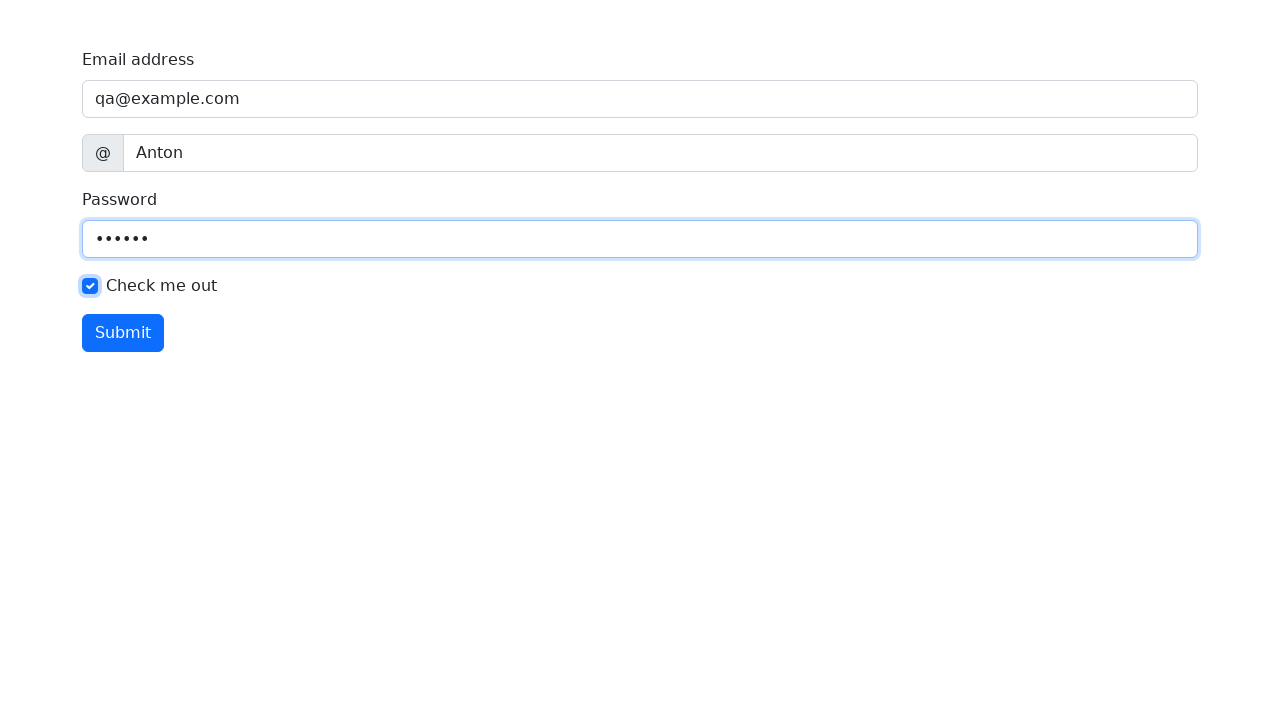

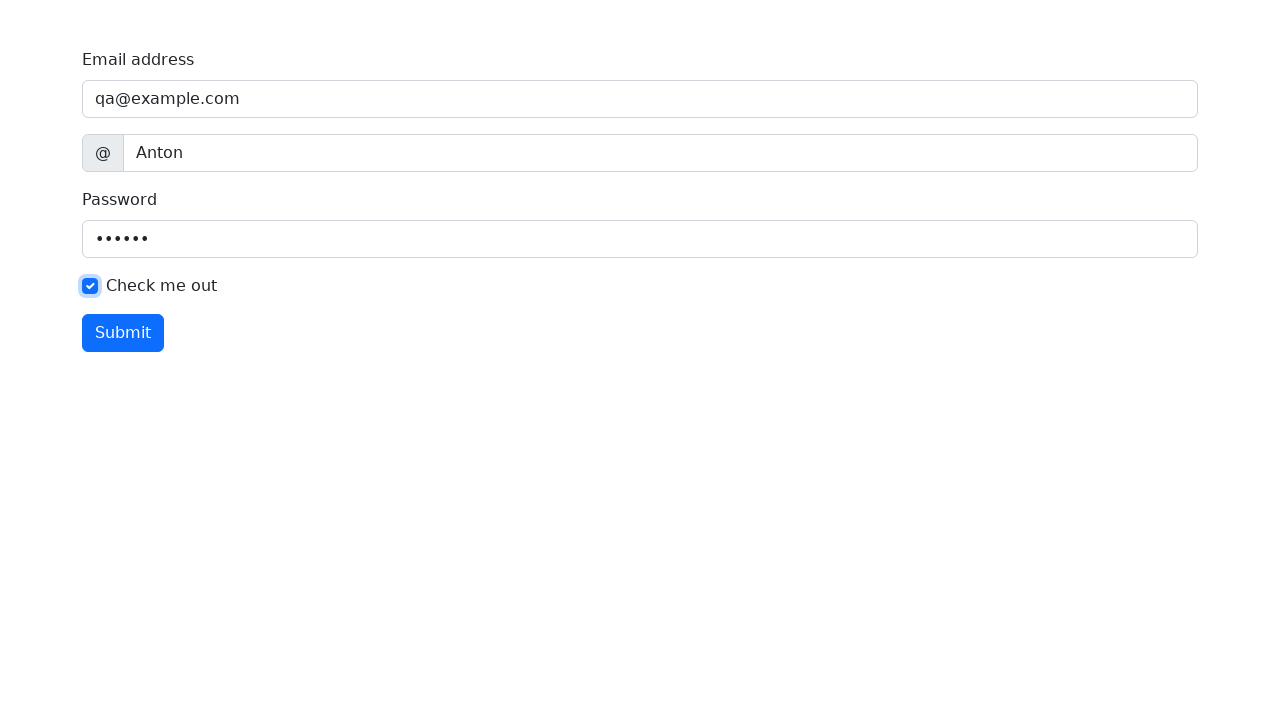